Tests browser navigation operations including clicking a link, navigating back and forward, refreshing the page, and resizing the browser window on a demo HR management site.

Starting URL: https://opensource-demo.orangehrmlive.com/

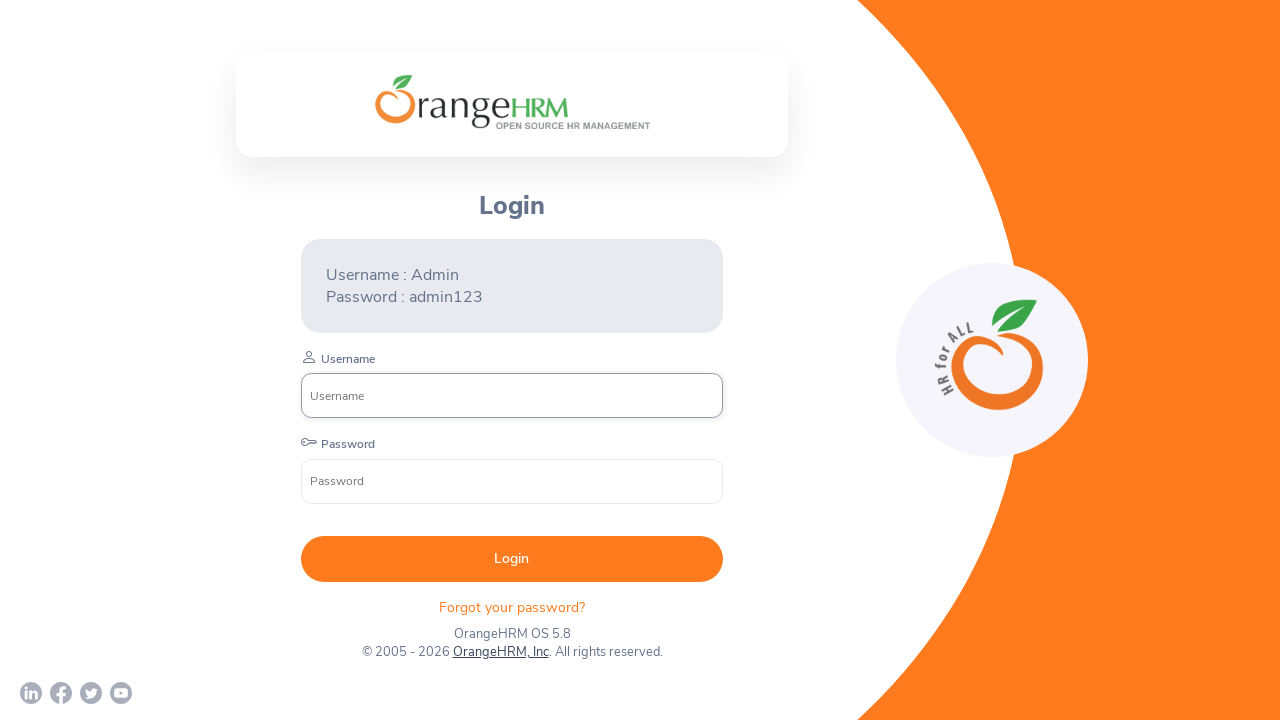

Clicked on 'Forgot your password?' link at (512, 607) on text=Forgot your password?
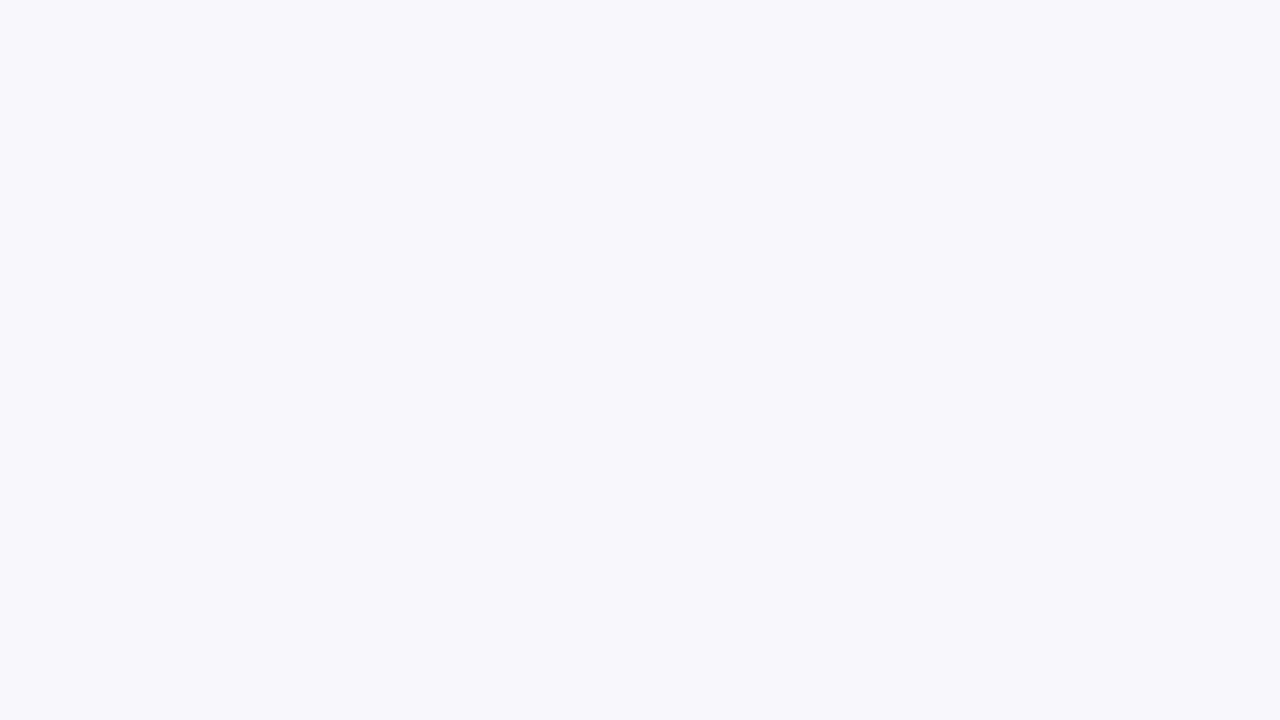

Page loaded after clicking password recovery link
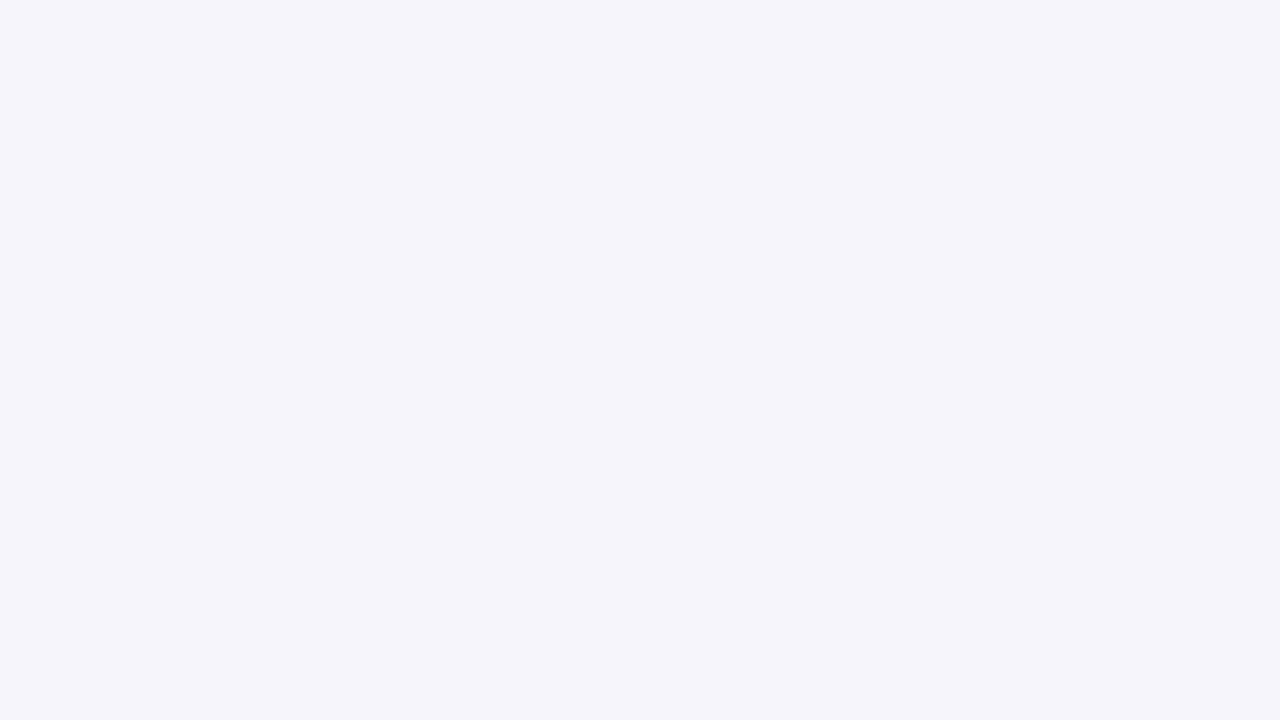

Navigated back to previous page
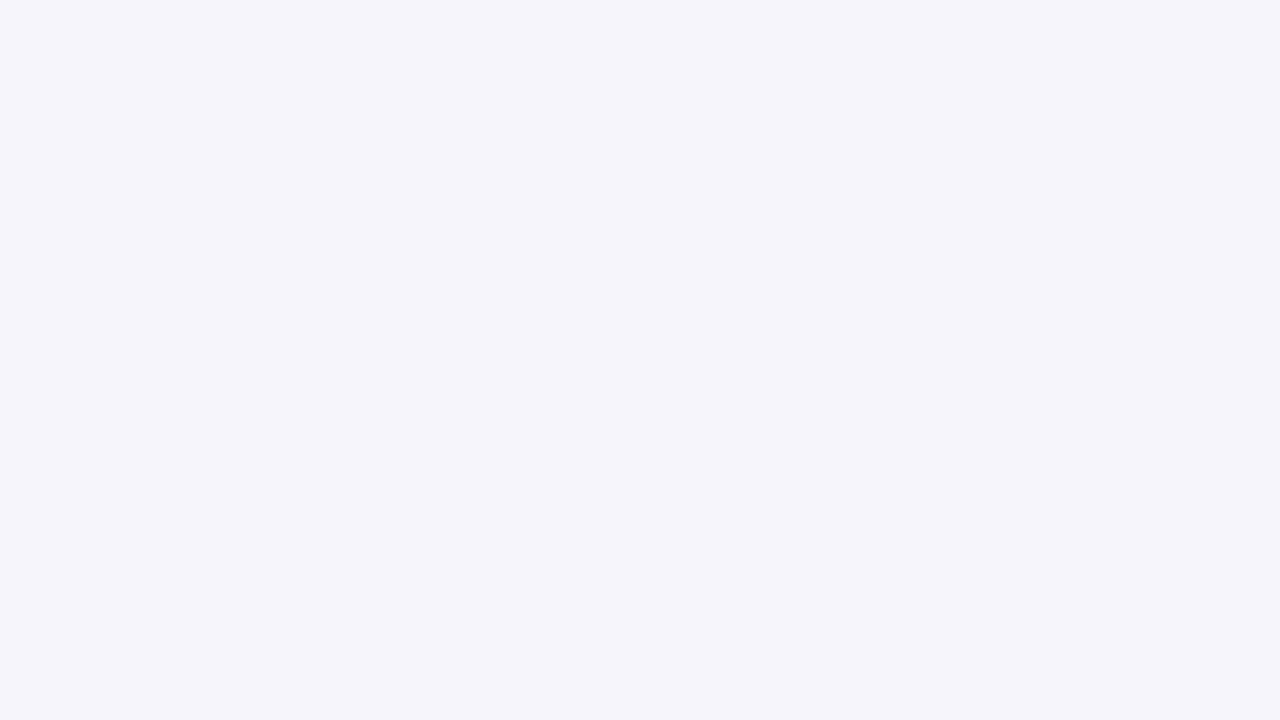

Page loaded after navigating back
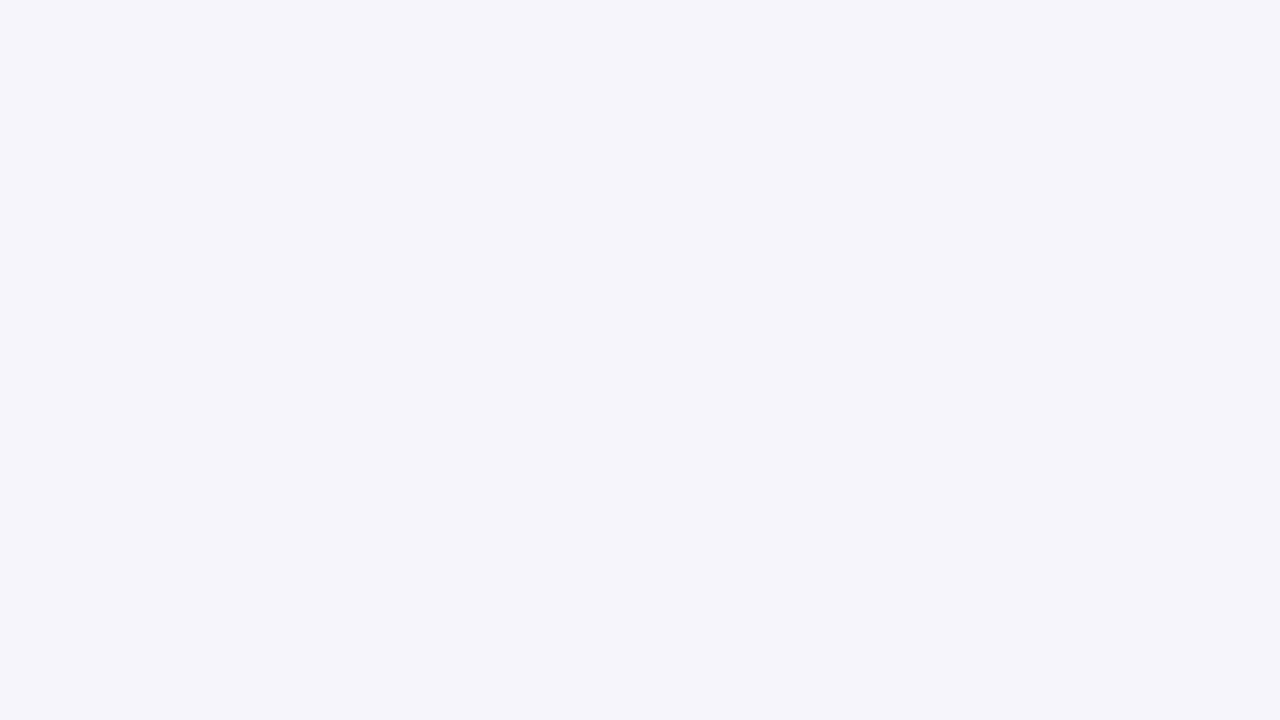

Navigated forward to next page
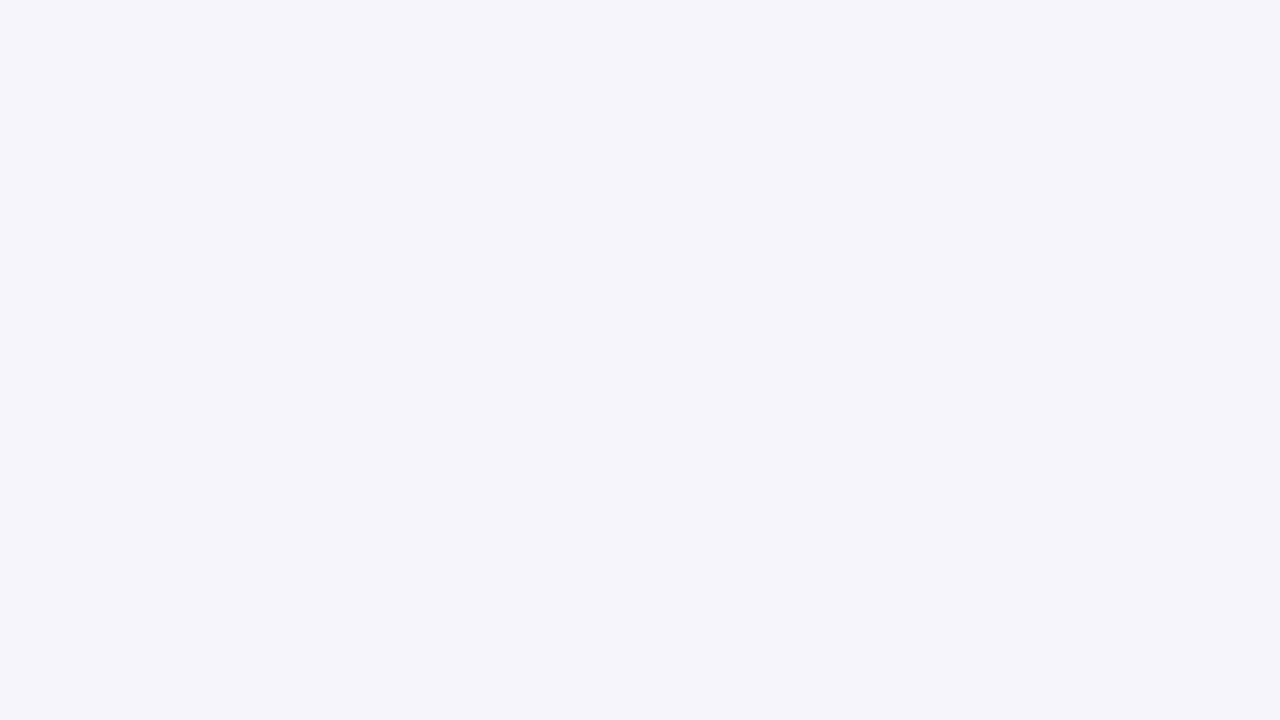

Page loaded after navigating forward
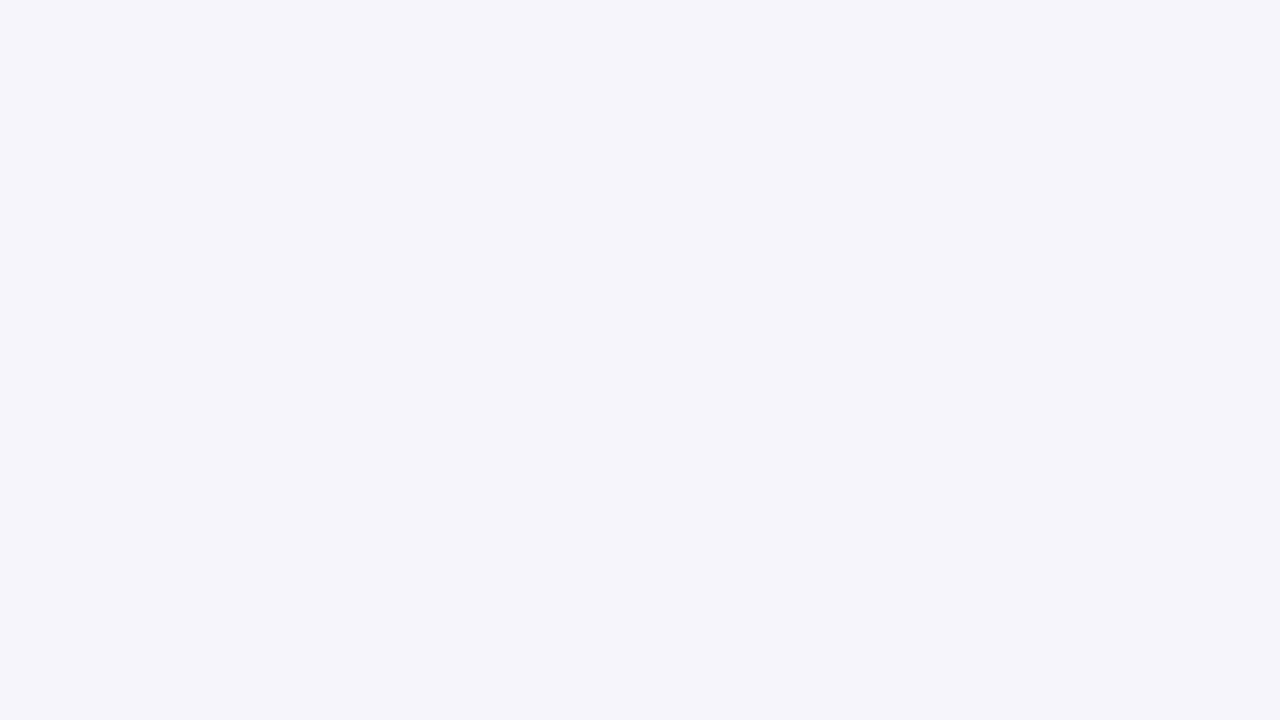

Resized browser window to 1920x1080 (maximized)
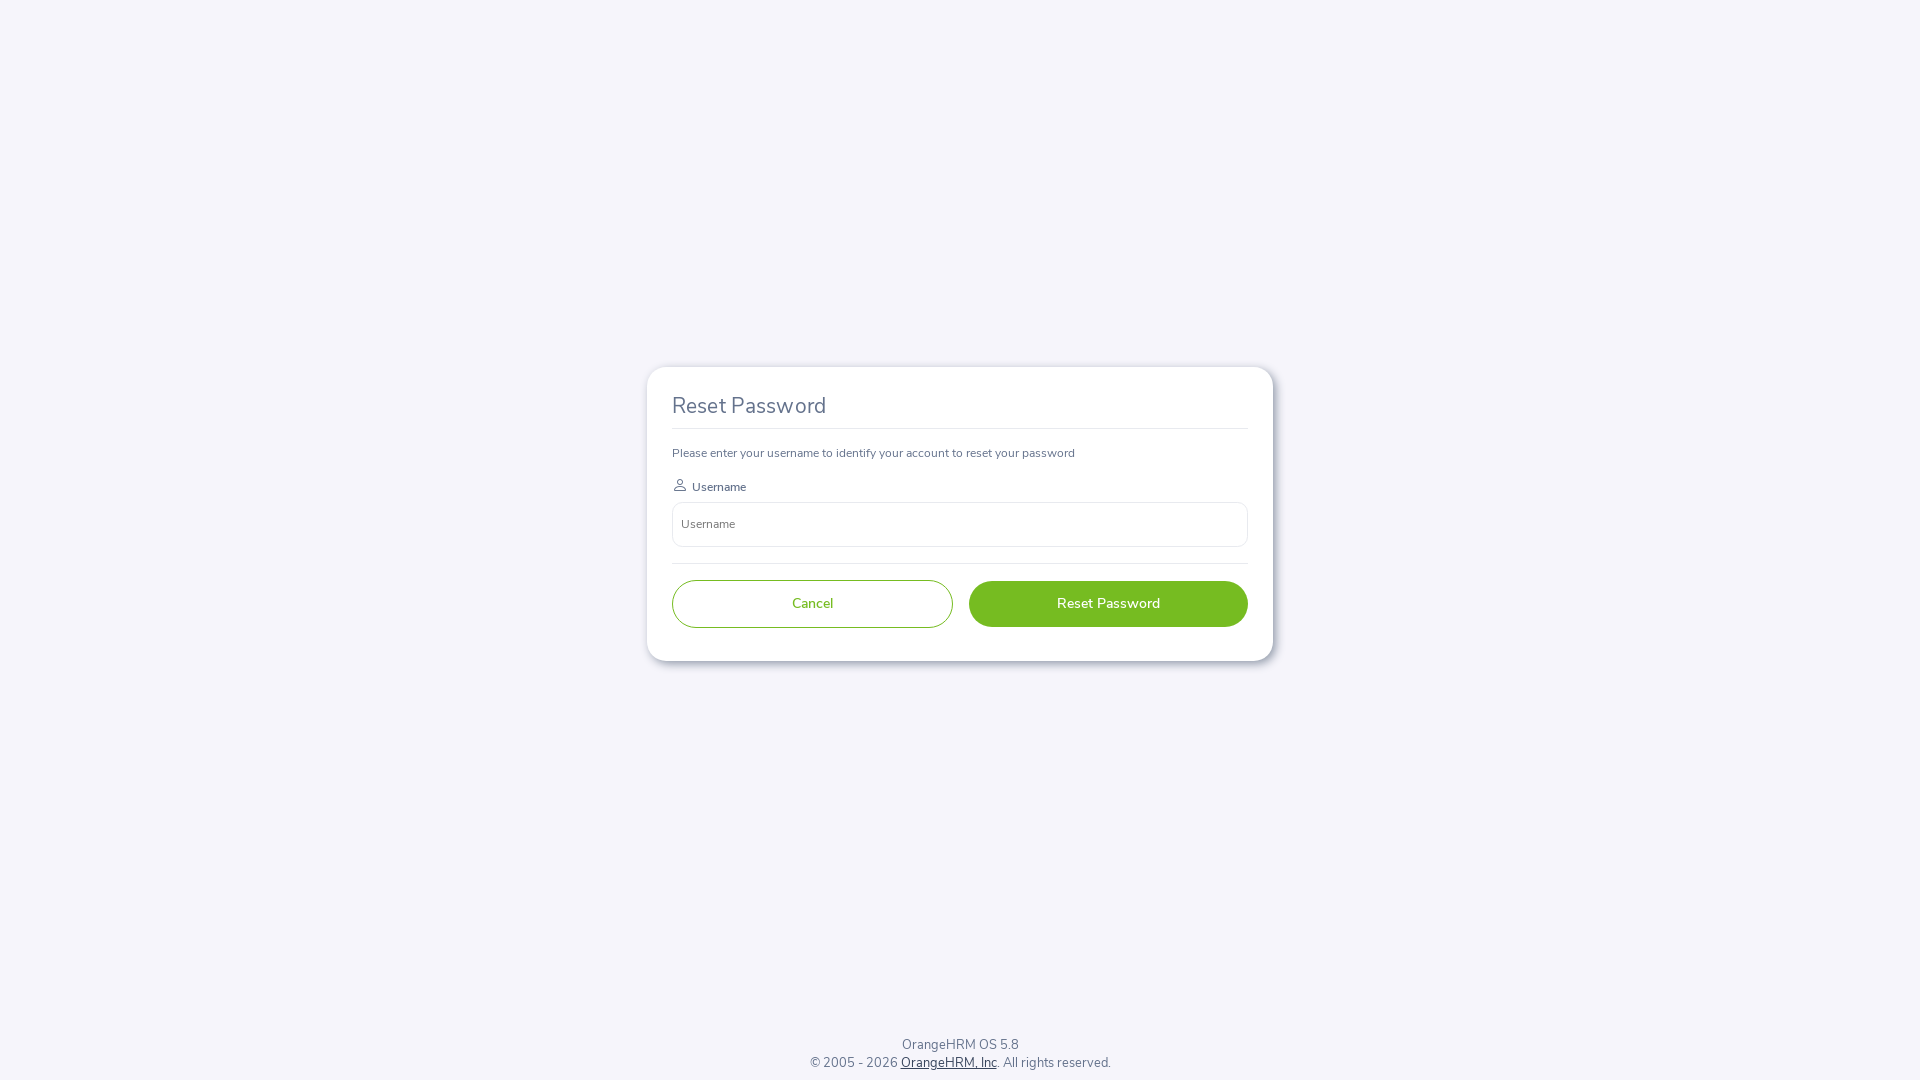

Refreshed the page
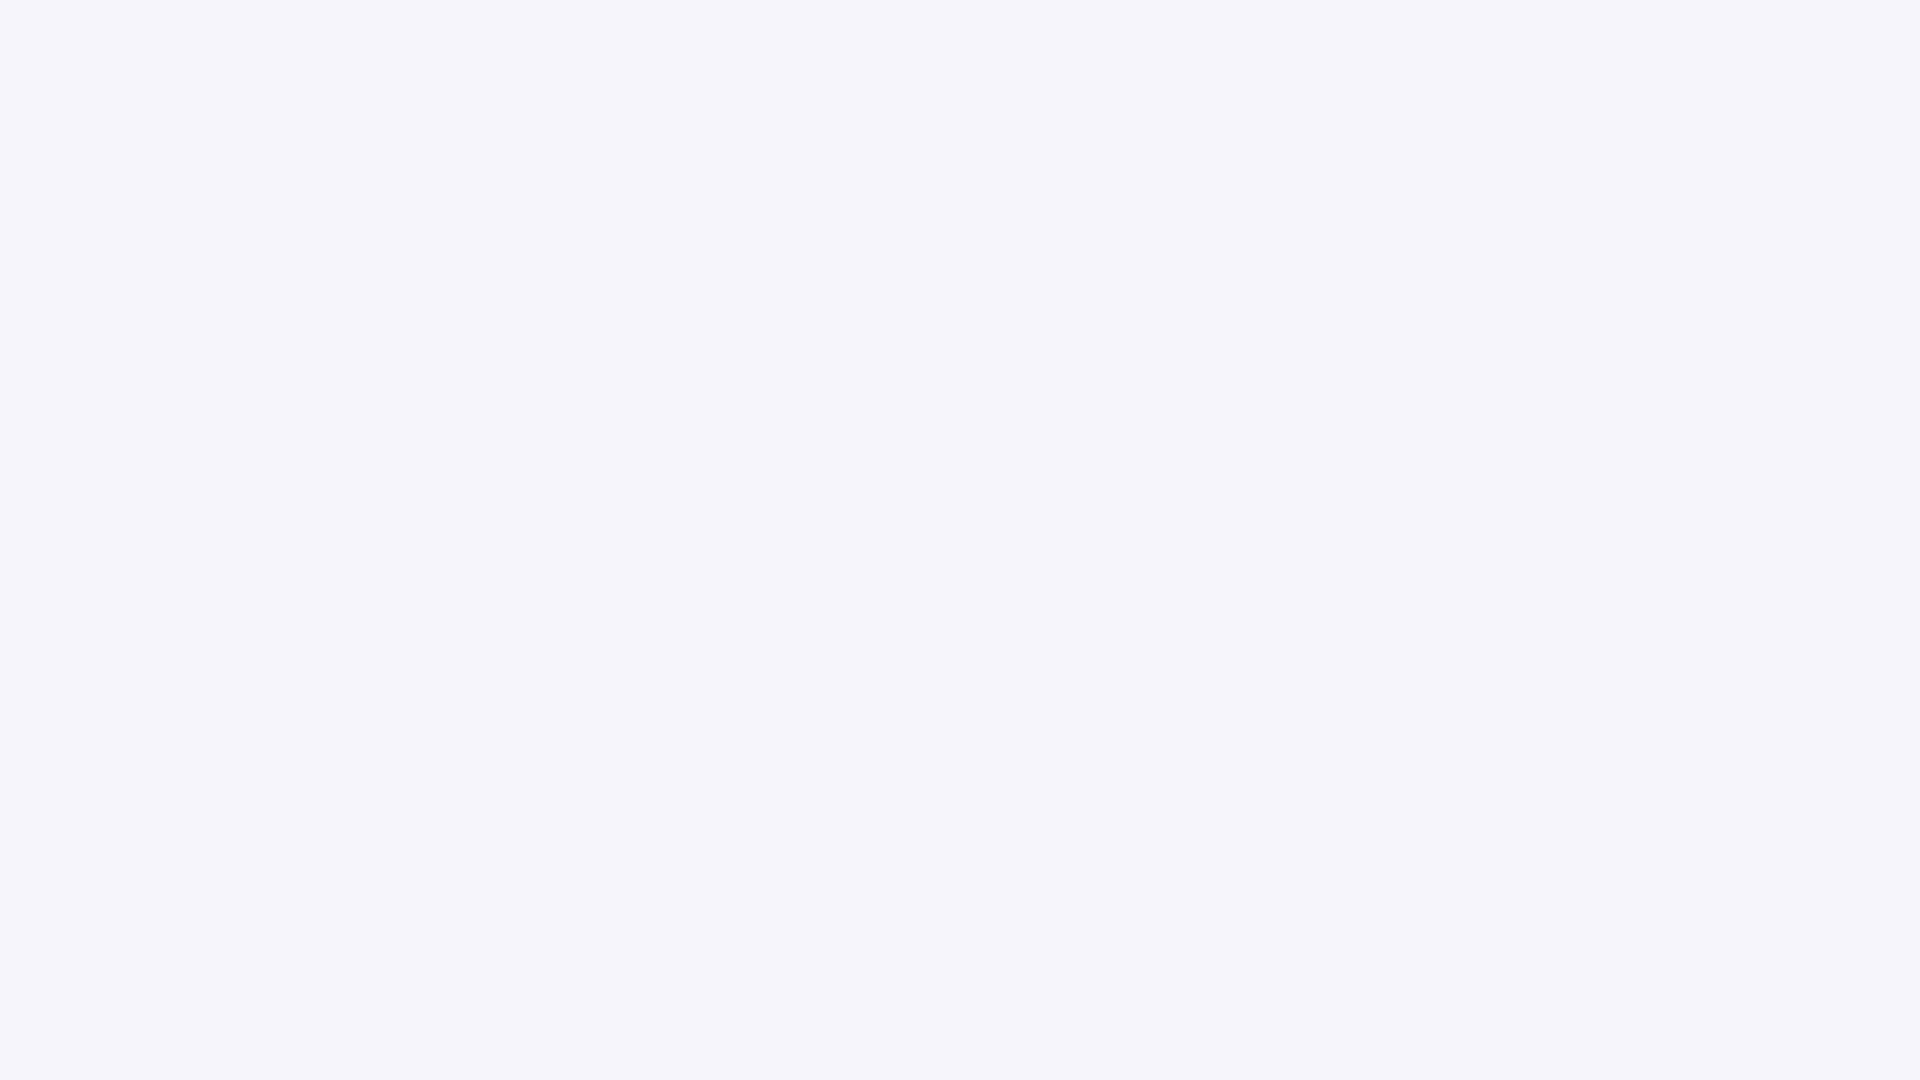

Page loaded after refresh
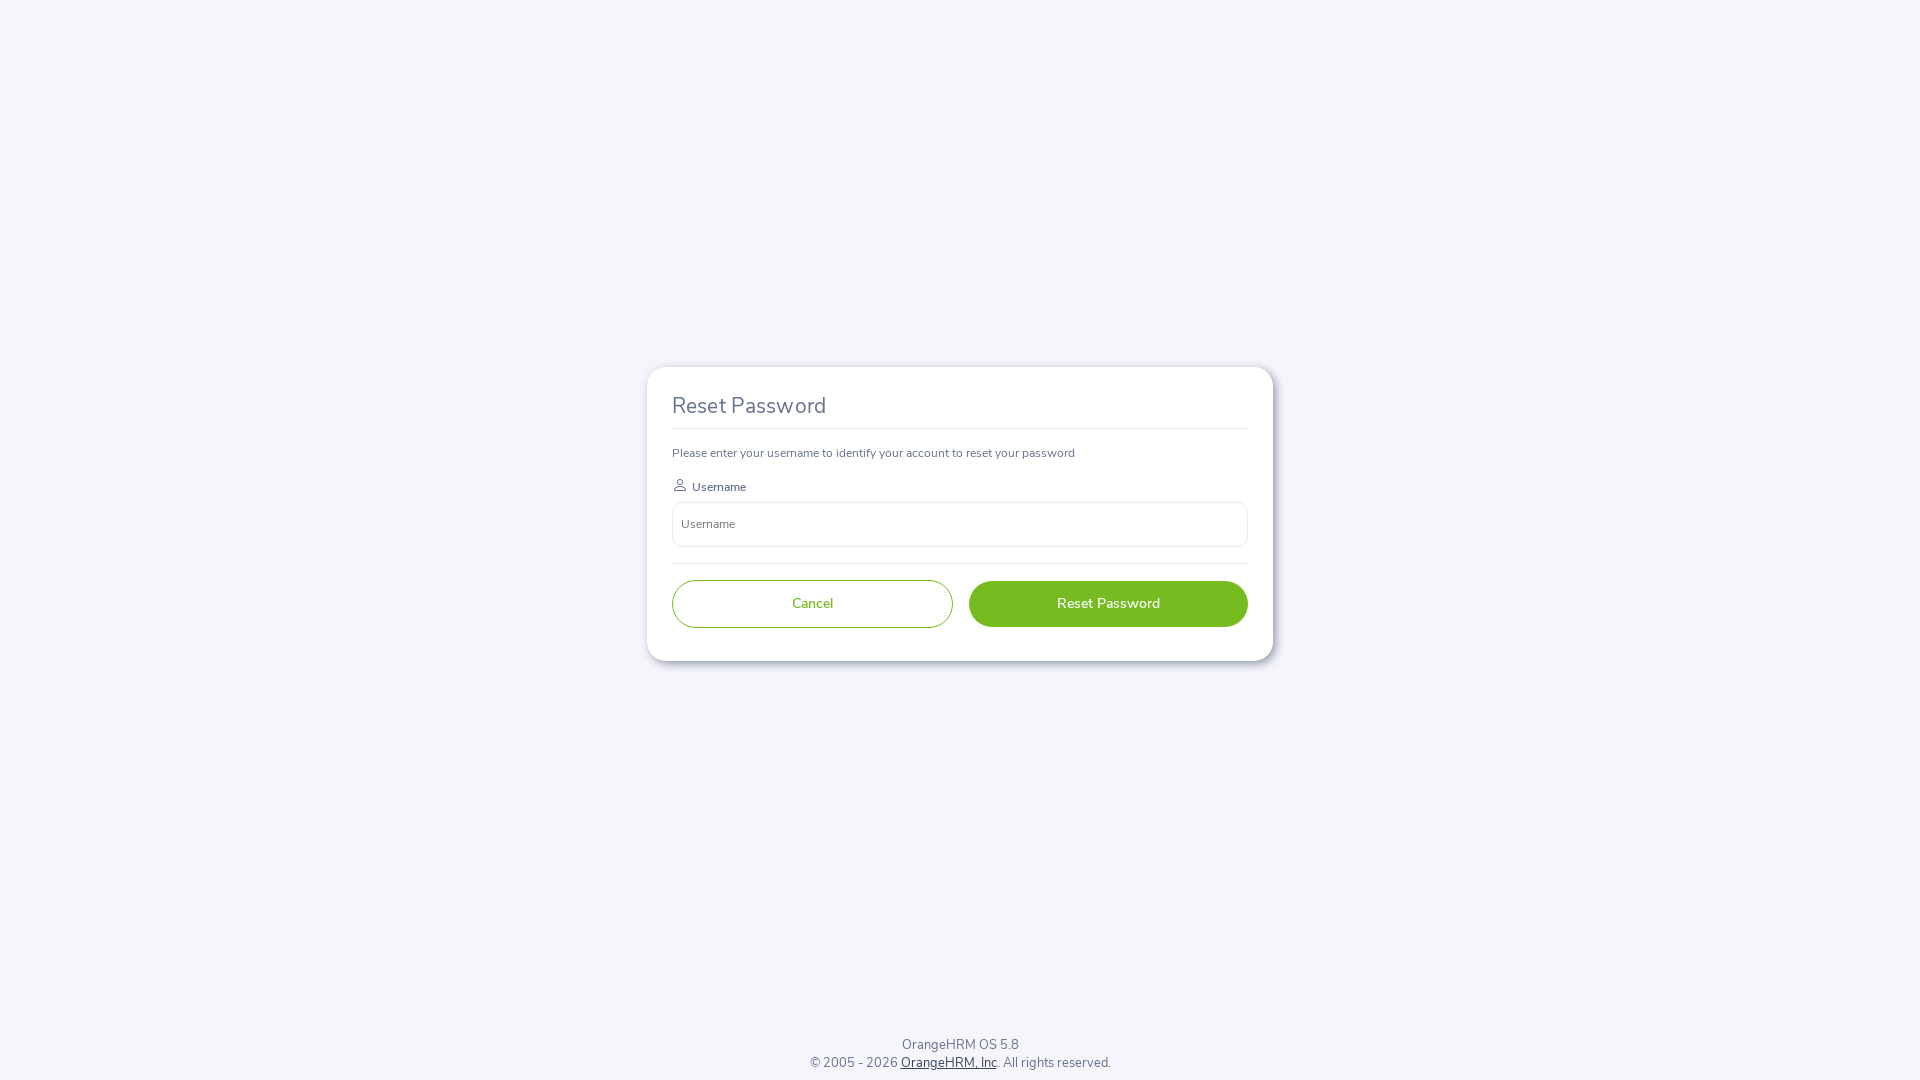

Resized browser window to 500x600
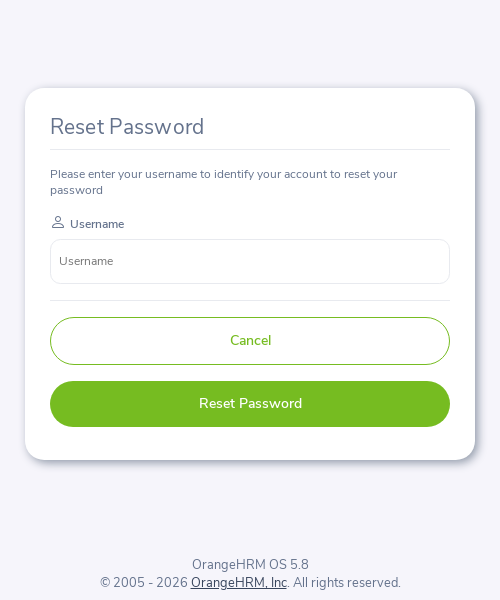

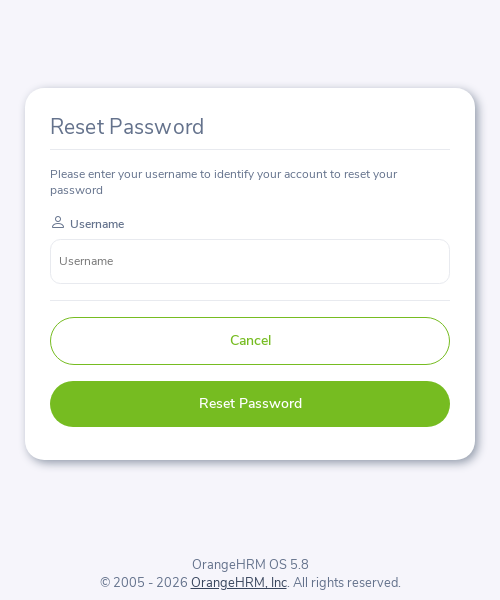